Tests iframe handling by switching to different frames on the page and verifying the heading text content within each iframe.

Starting URL: https://demoqa.com/frames

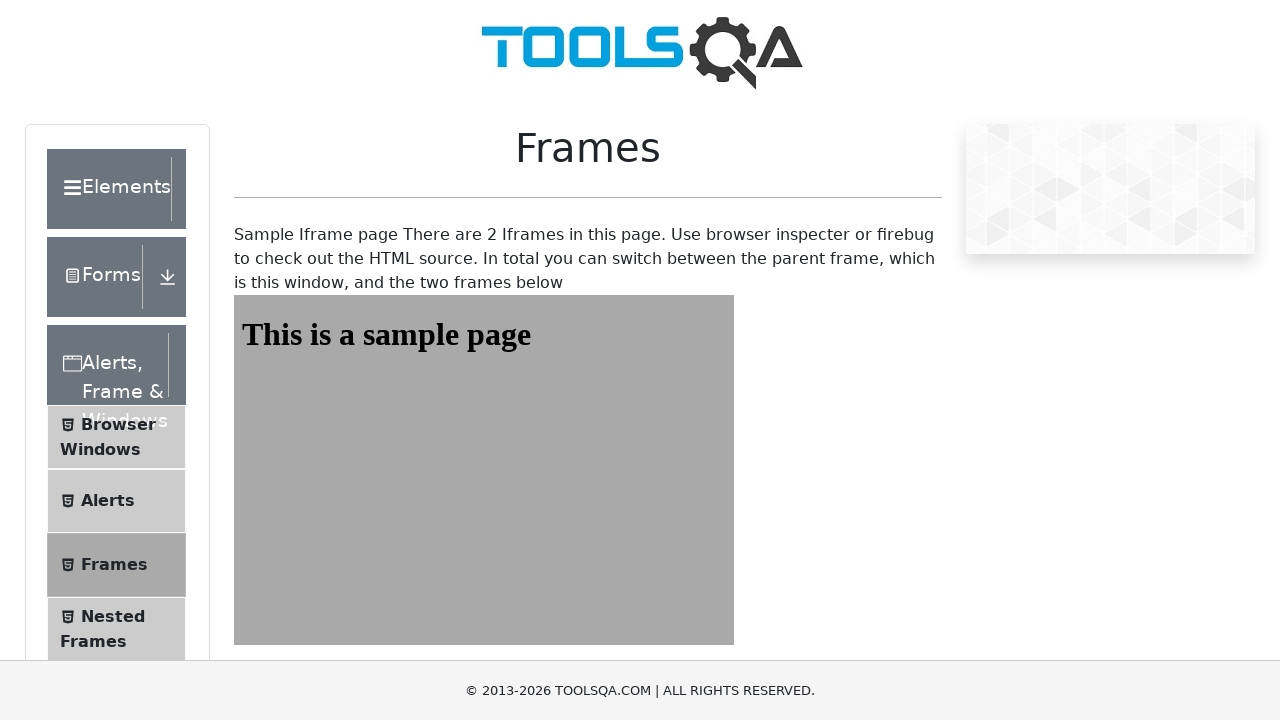

Navigated to Frames test page at https://demoqa.com/frames
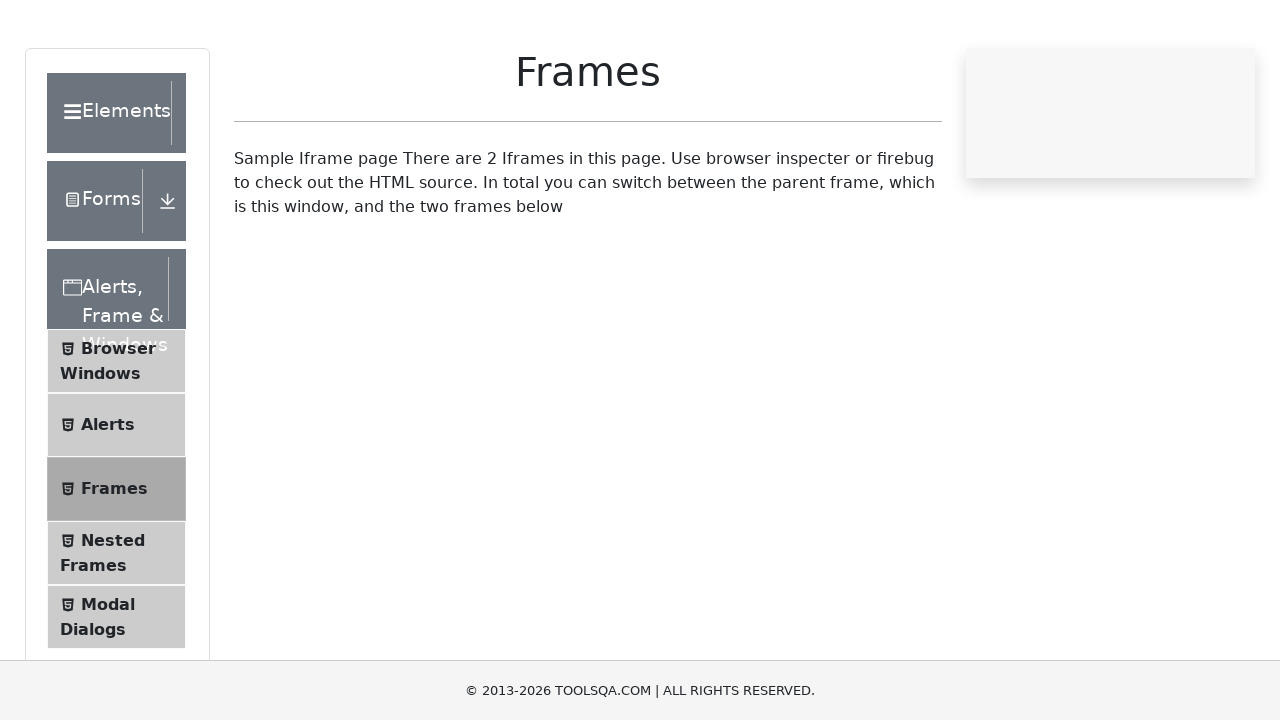

Located first iframe with id 'frame1'
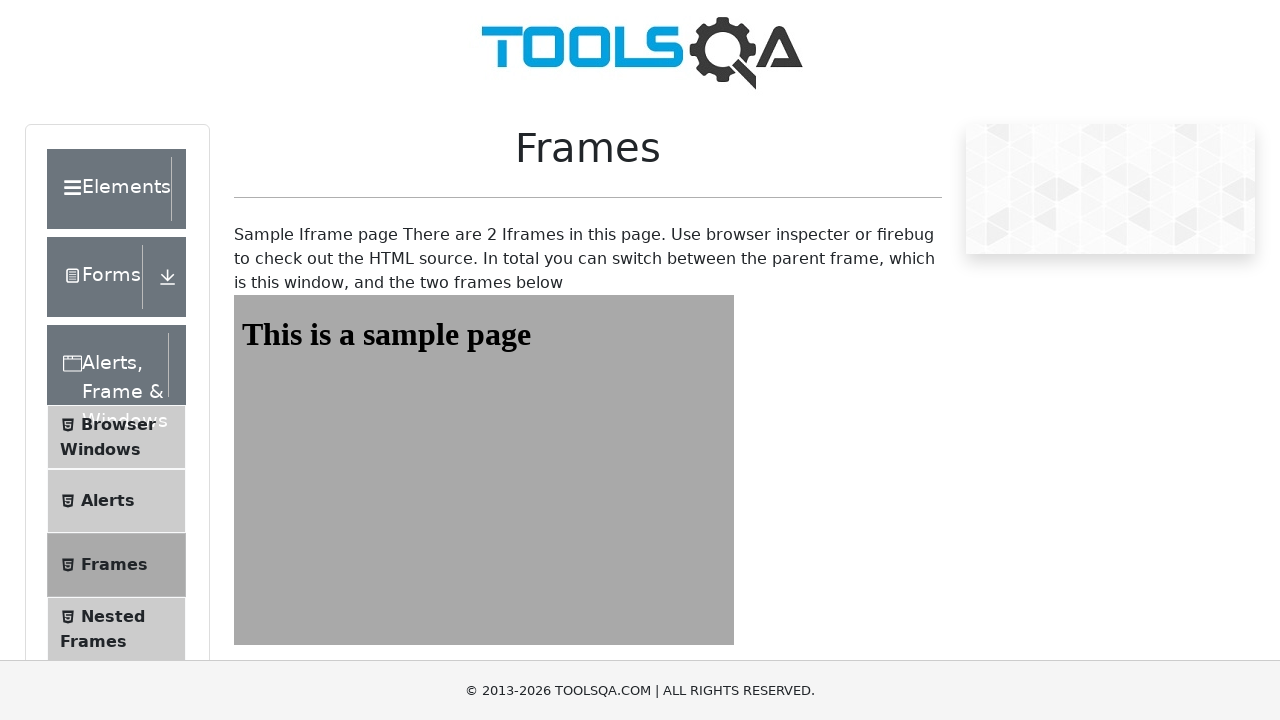

Located h1#sampleHeading element within first iframe
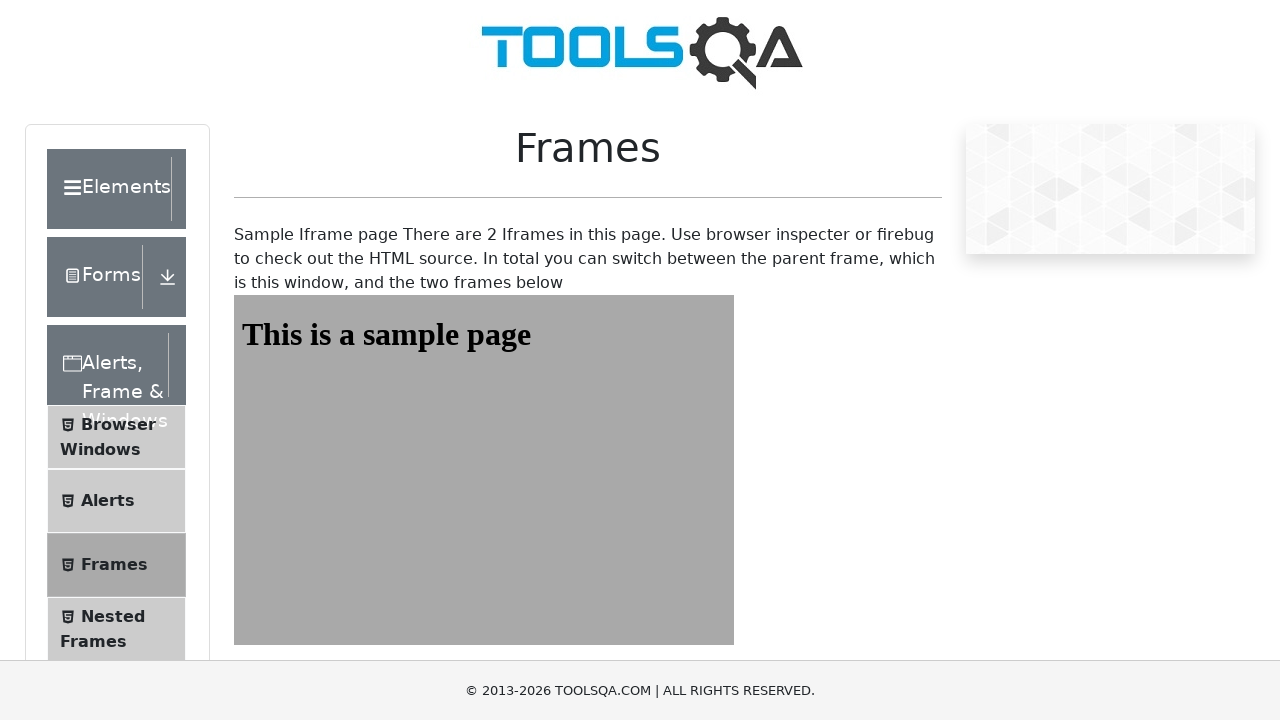

Waited for heading element in first iframe to be ready
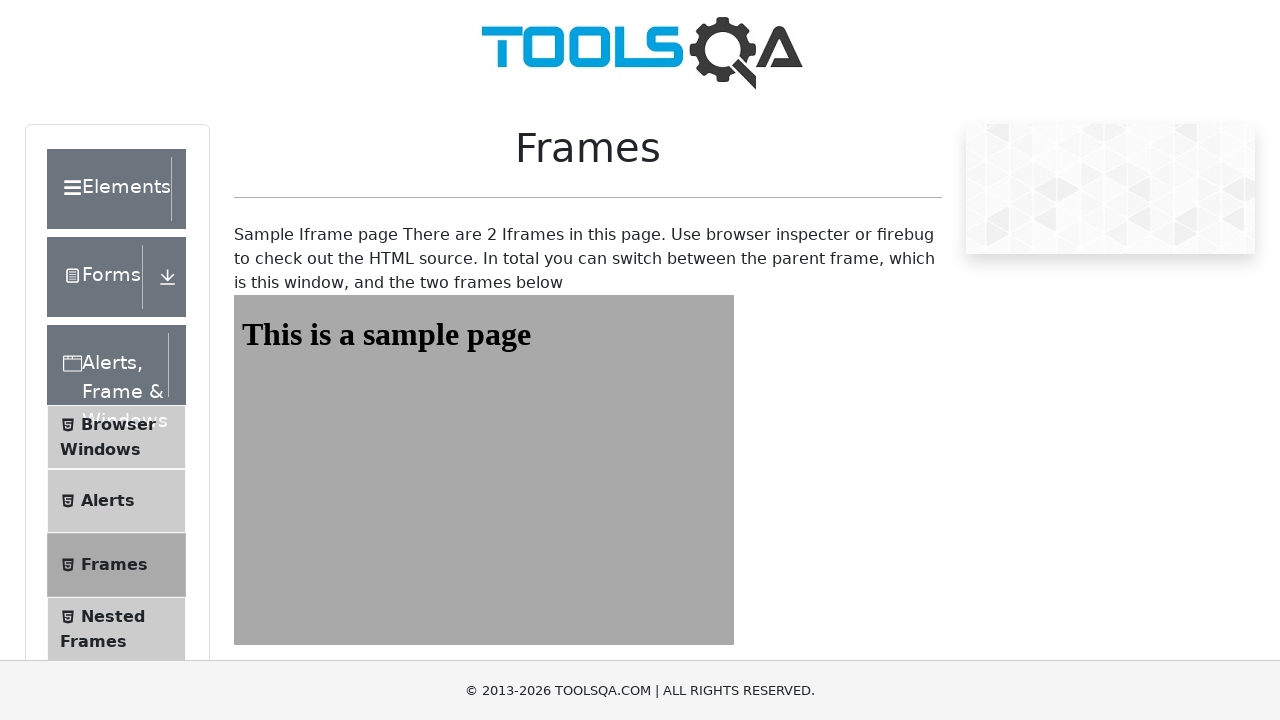

Retrieved heading text from first iframe: 'This is a sample page'
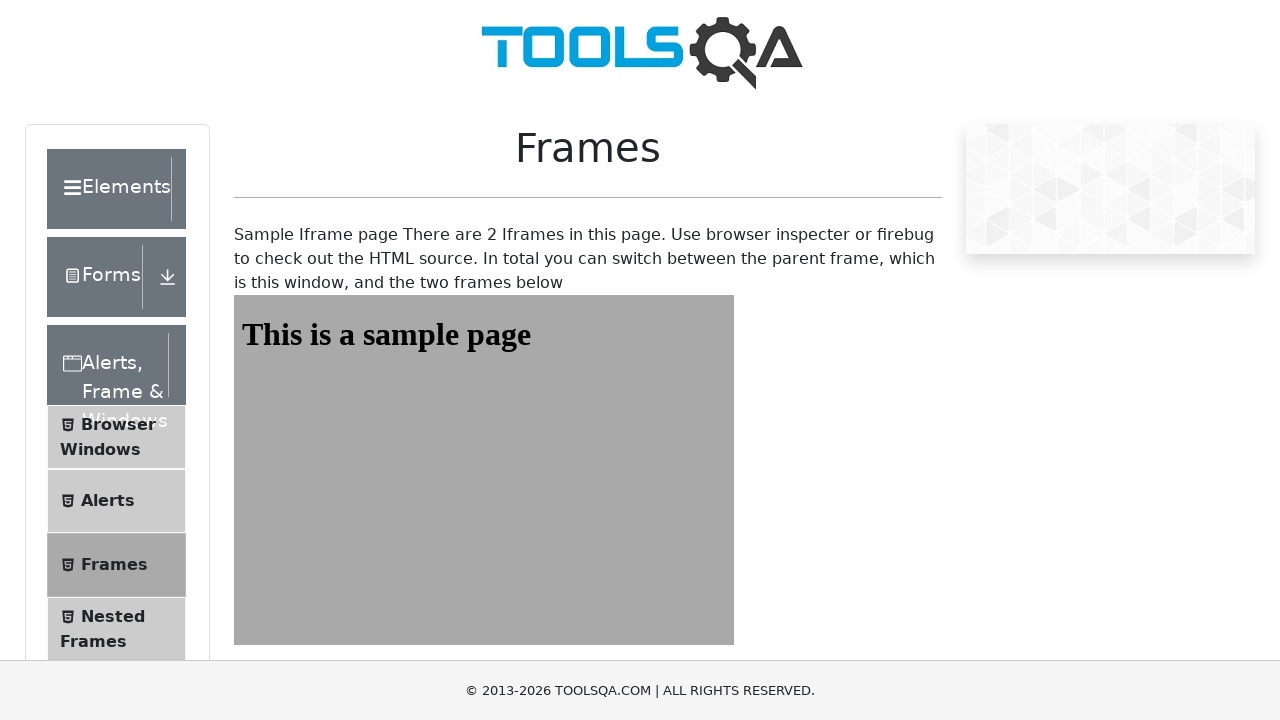

Retrieved current page URL: https://demoqa.com/frames
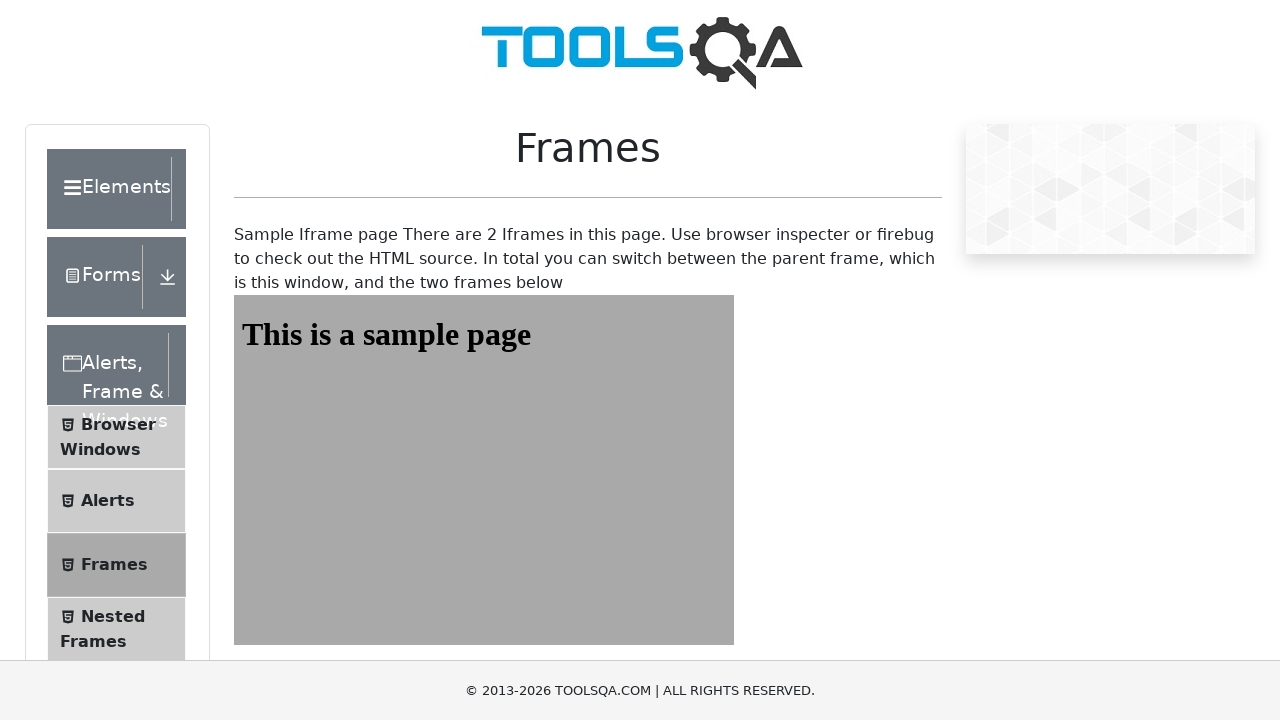

Located second iframe with id 'frame2'
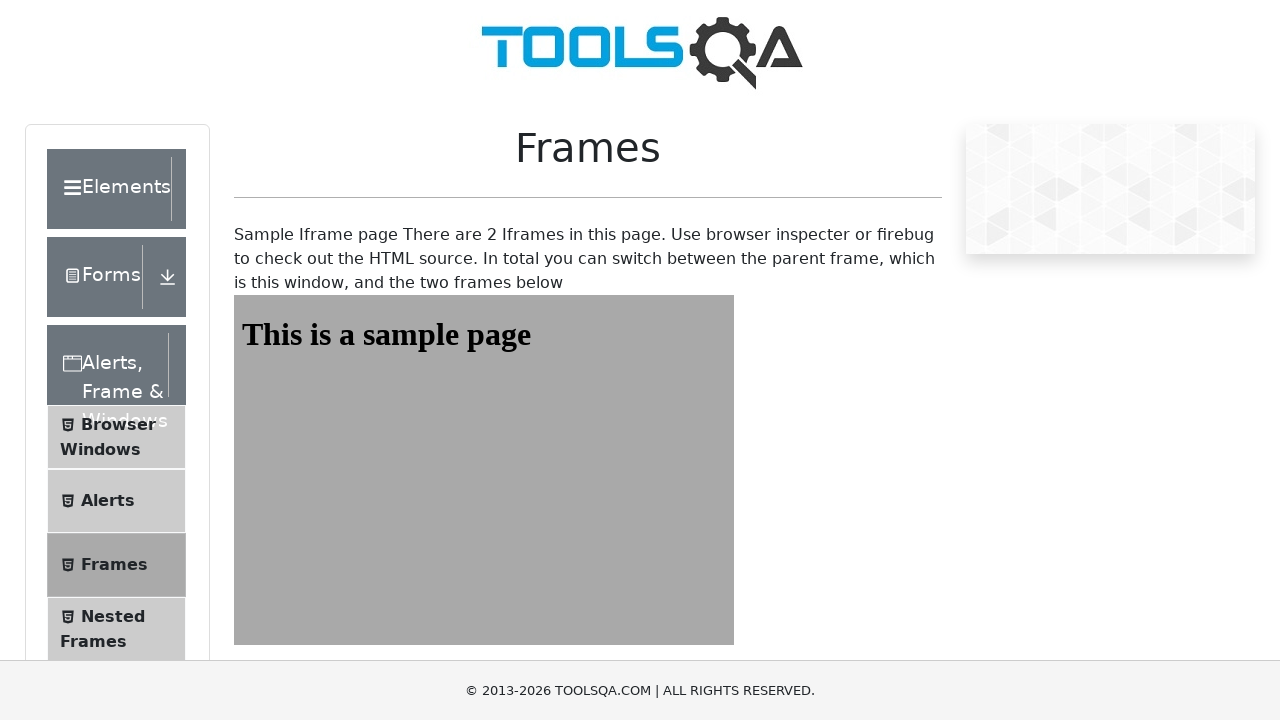

Located h1#sampleHeading element within second iframe
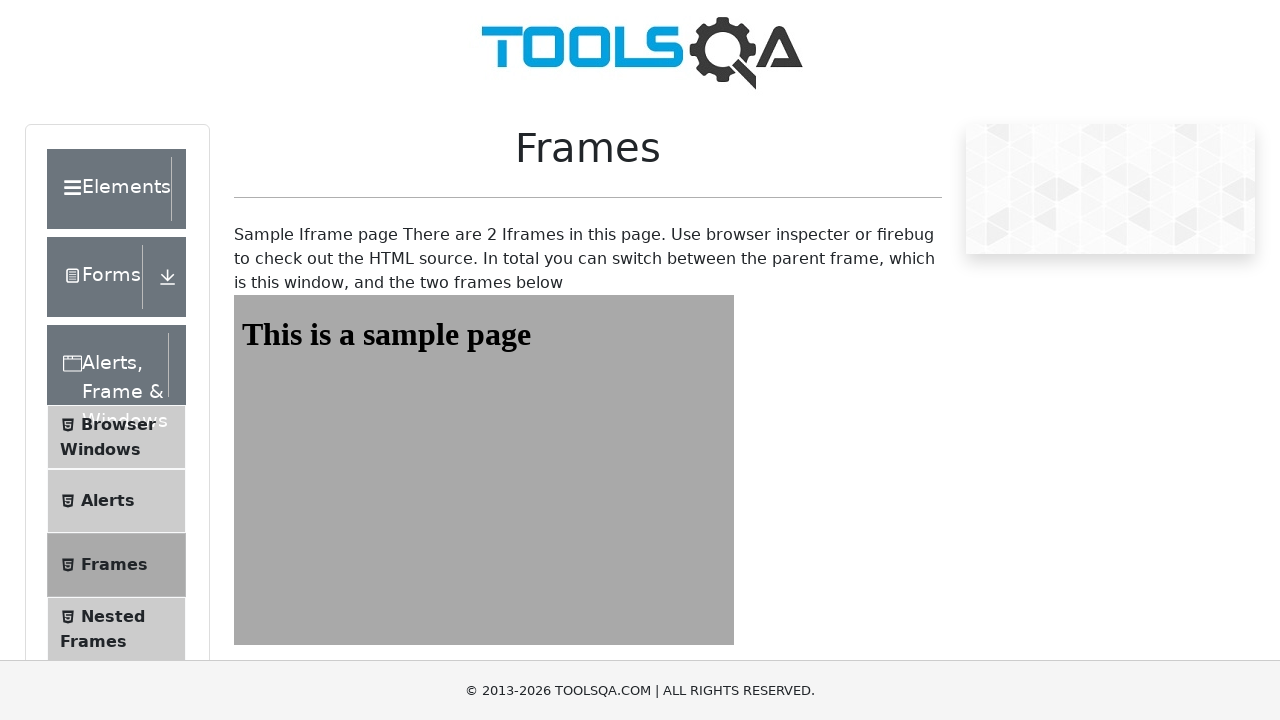

Waited for heading element in second iframe to be ready
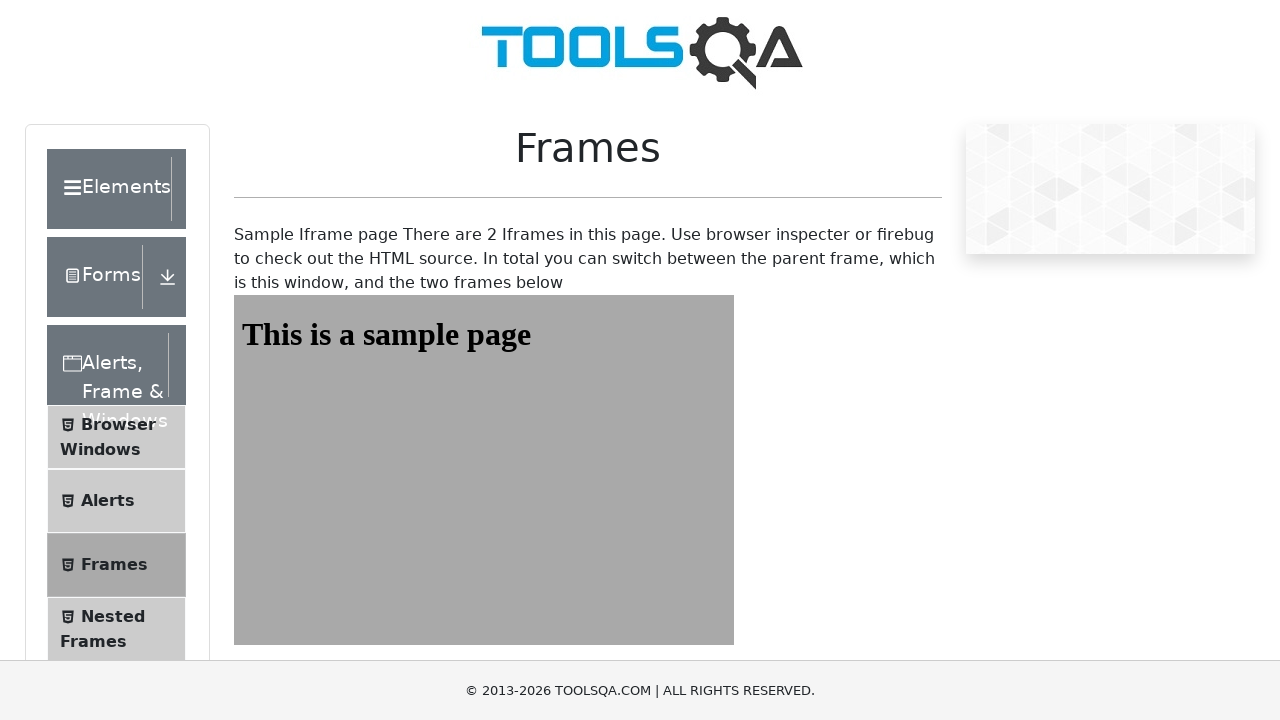

Retrieved heading text from second iframe: 'This is a sample page'
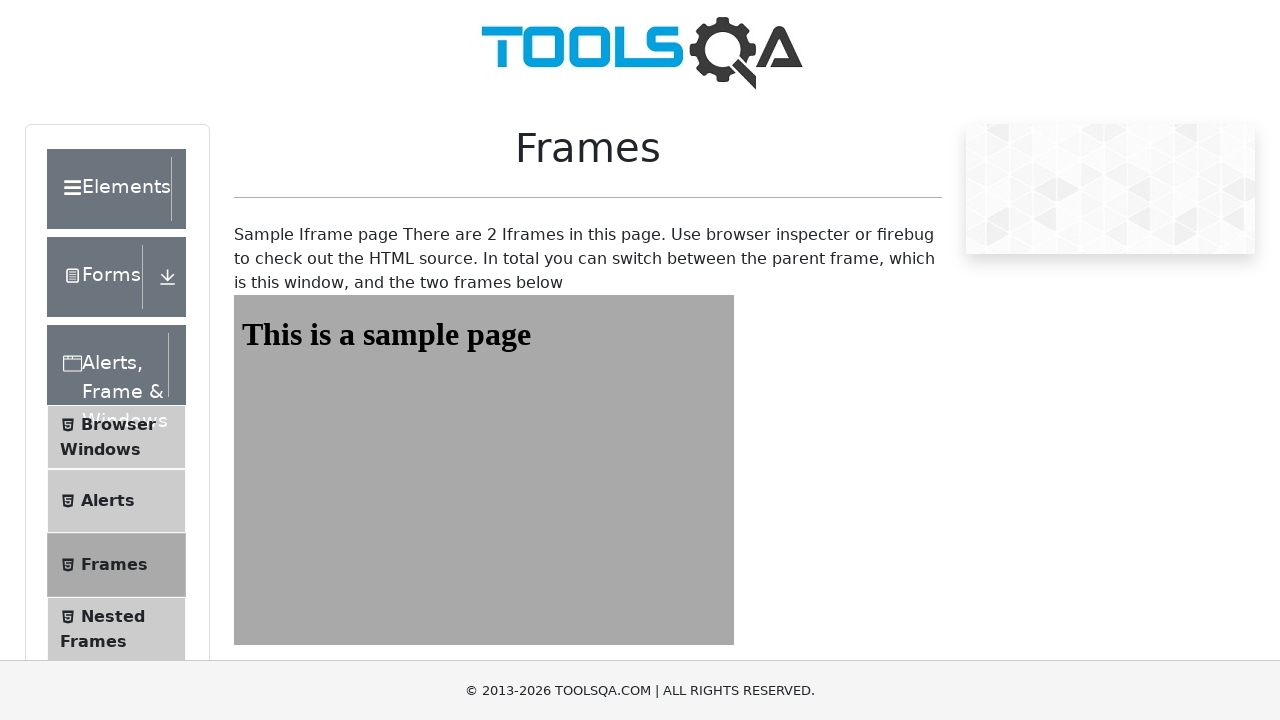

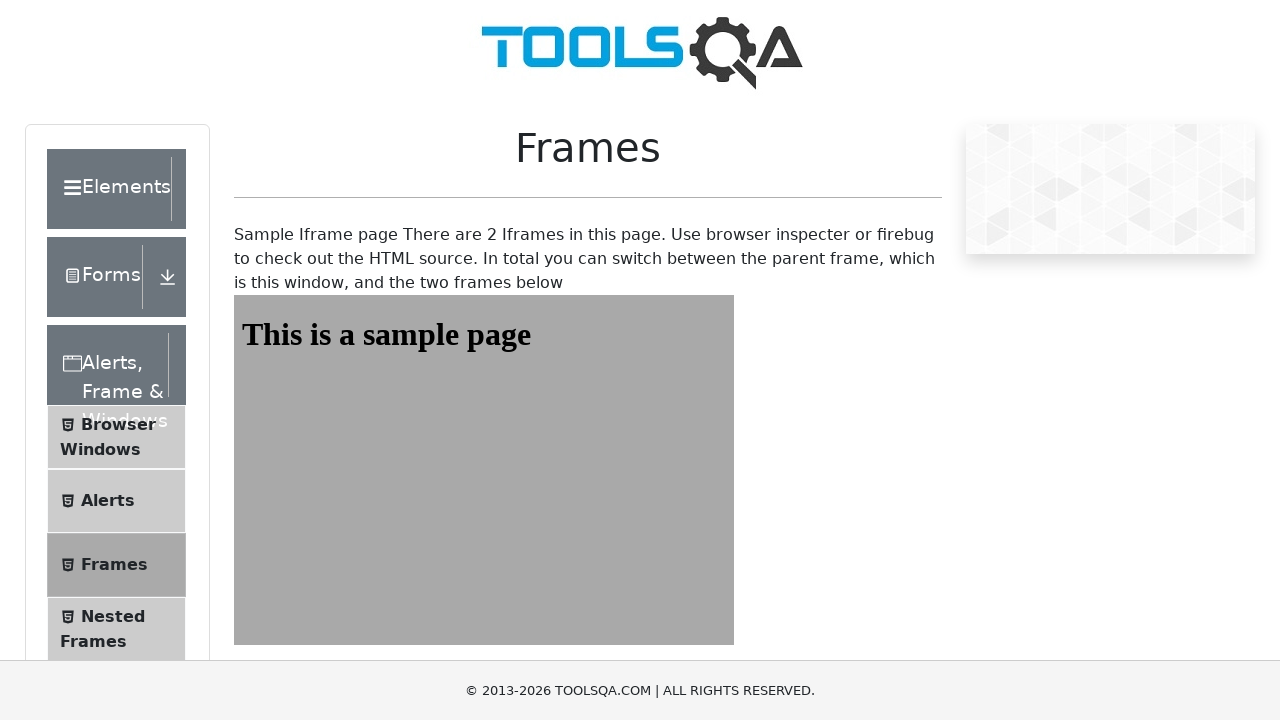